Tests checkbox functionality by checking and unchecking checkboxes and verifying their states

Starting URL: https://rahulshettyacademy.com/AutomationPractice/

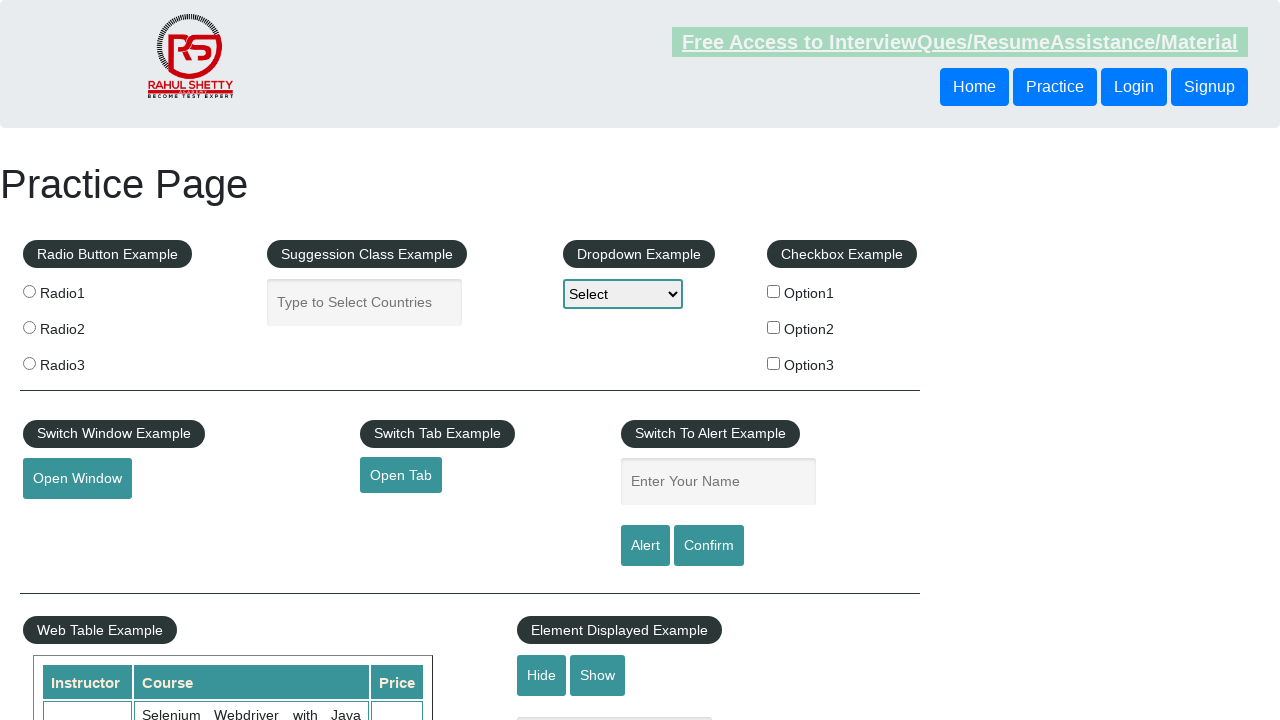

Checked checkbox option2 at (774, 327) on #checkBoxOption2
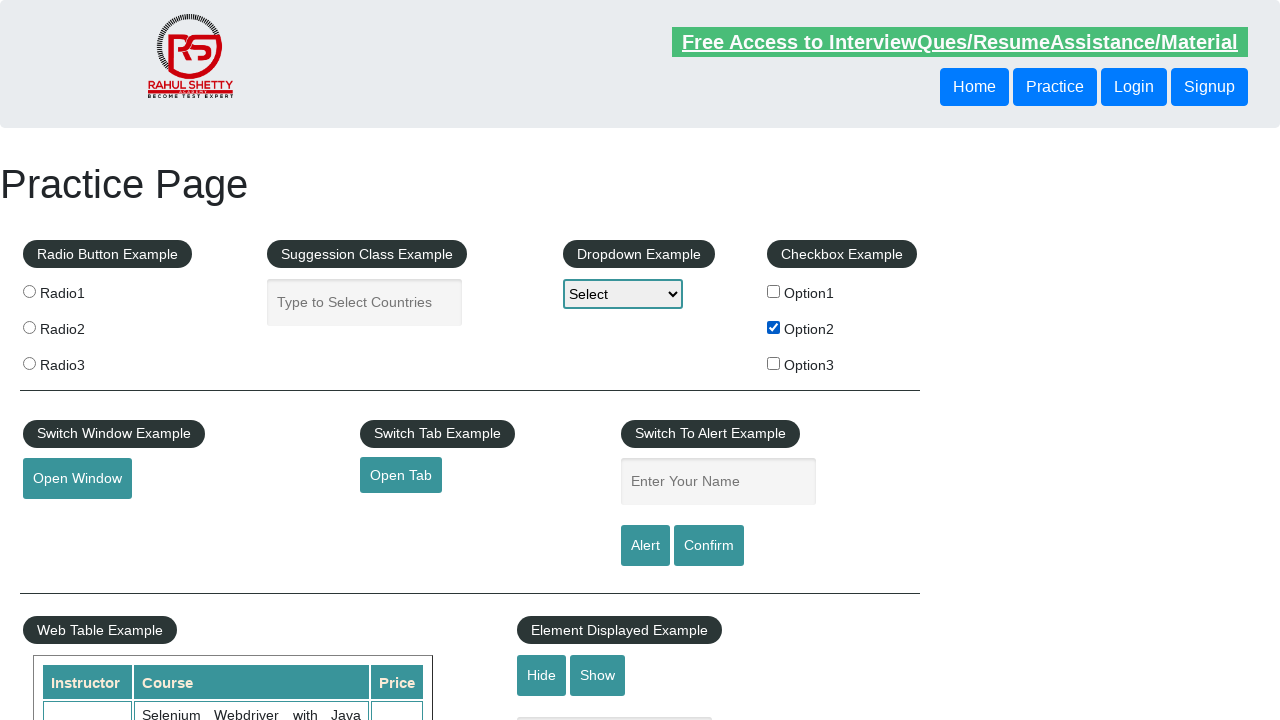

Verified that checkbox option2 is checked
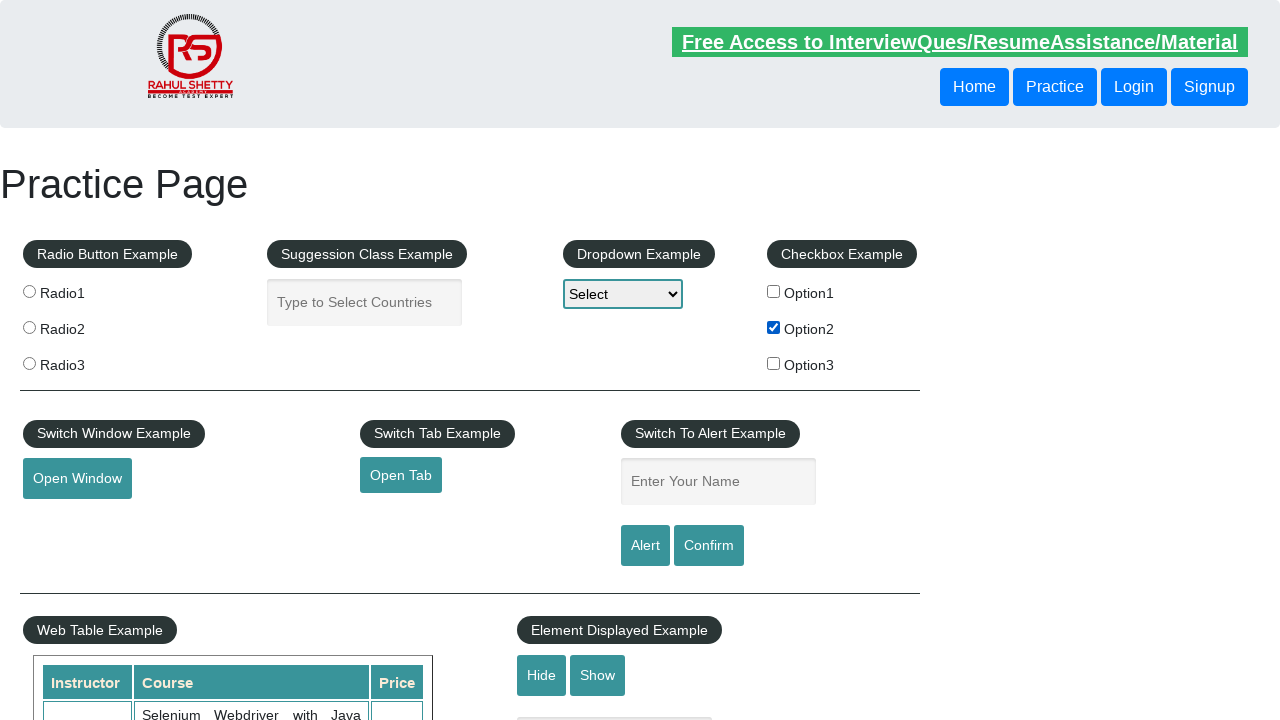

Unchecked checkbox option2 at (774, 327) on #checkBoxOption2
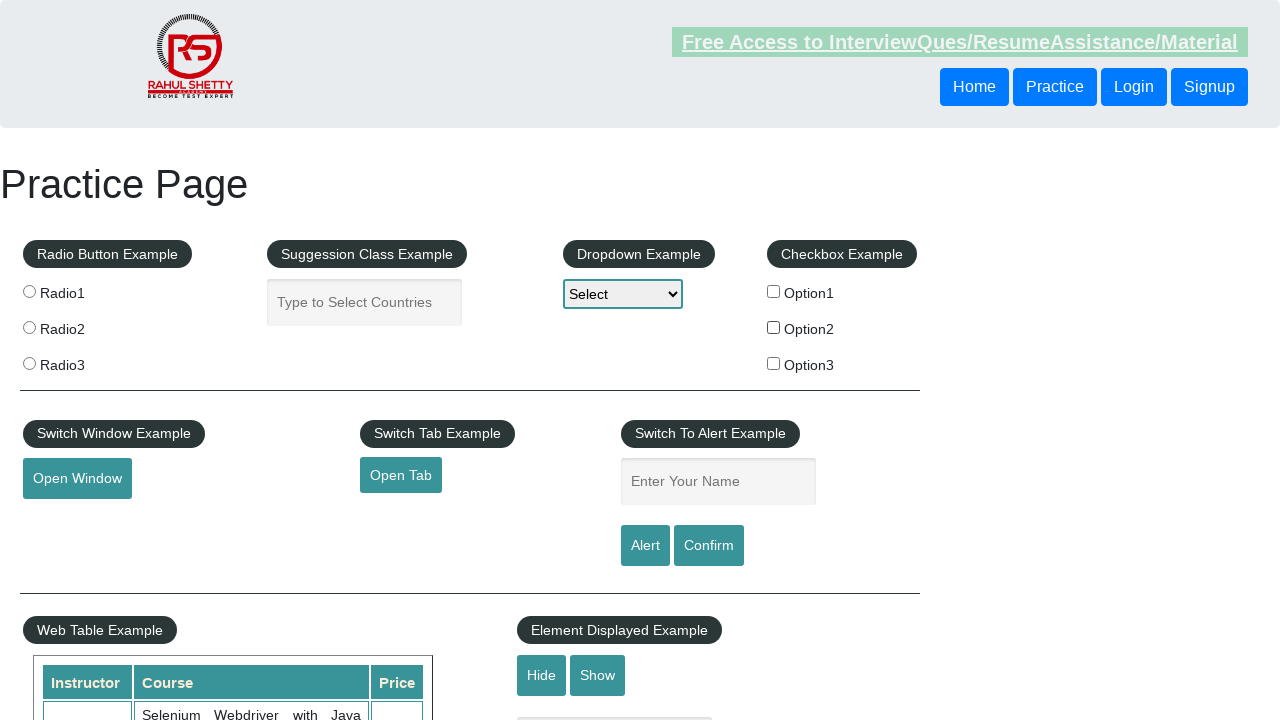

Verified that checkbox option2 is unchecked
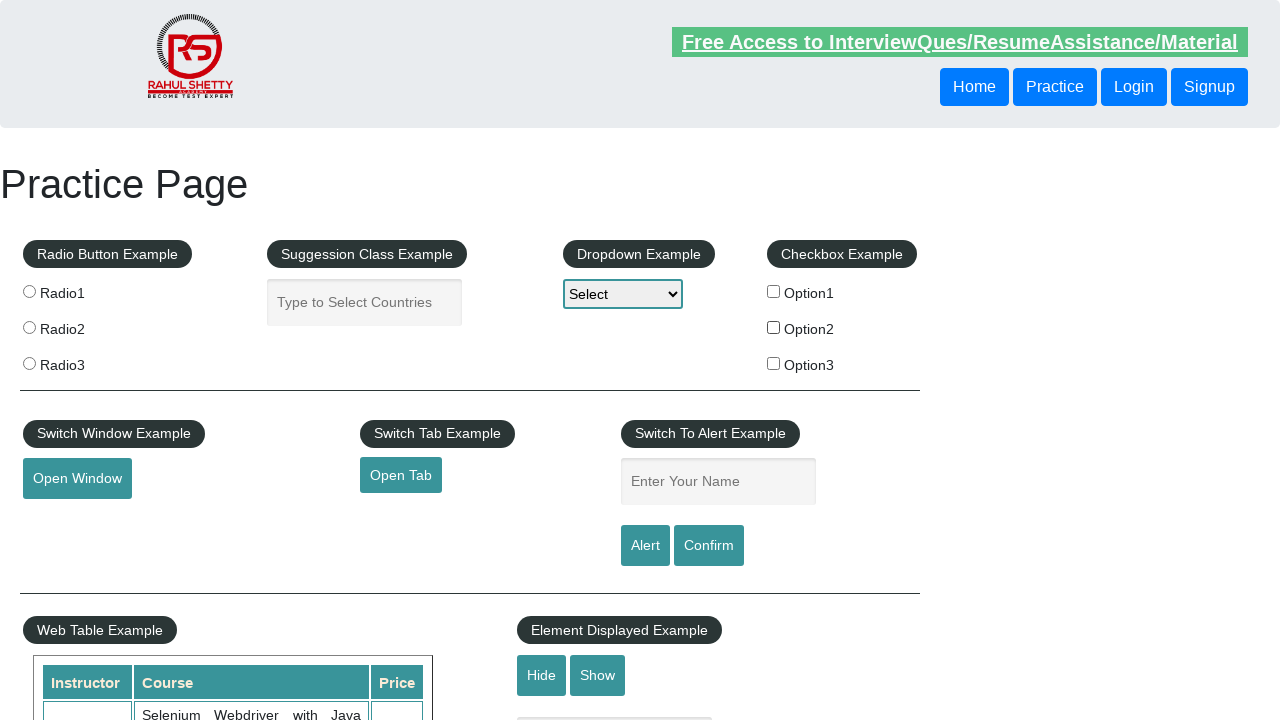

Checked checkbox with value option3 at (774, 363) on input[type='checkbox'][value='option3']
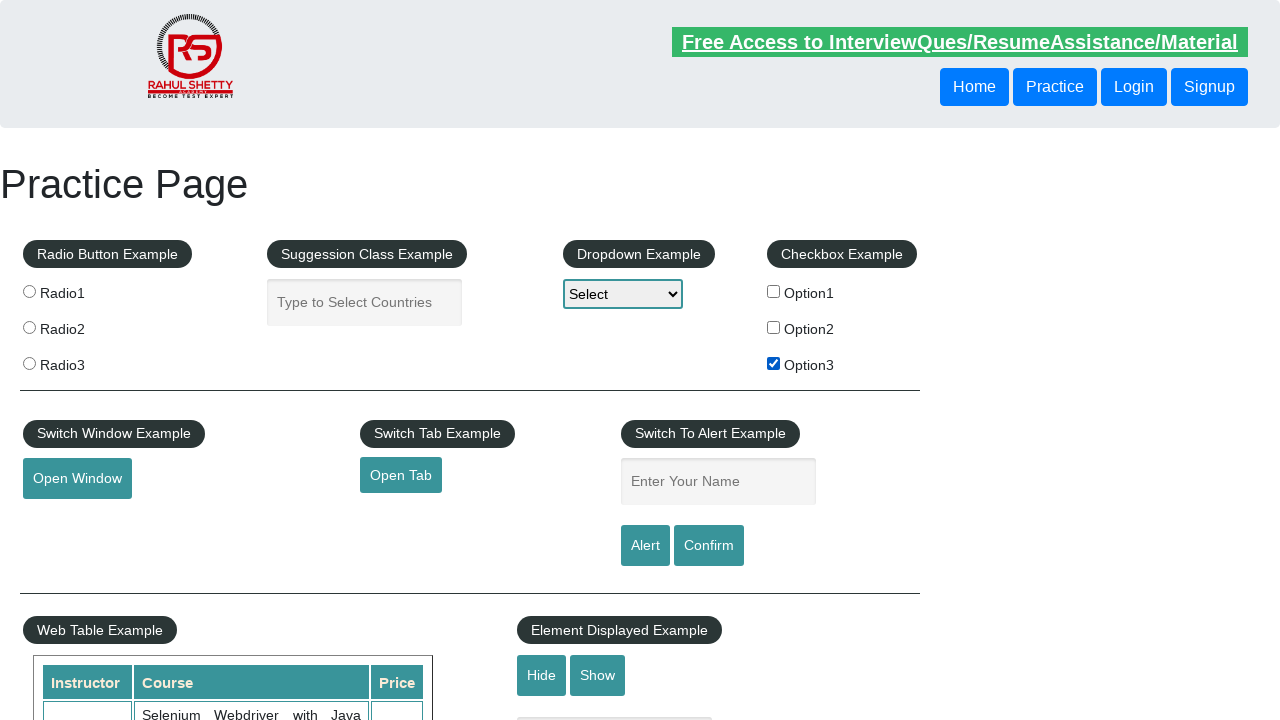

Checked checkbox with value option1 at (774, 291) on input[type='checkbox'][value='option1']
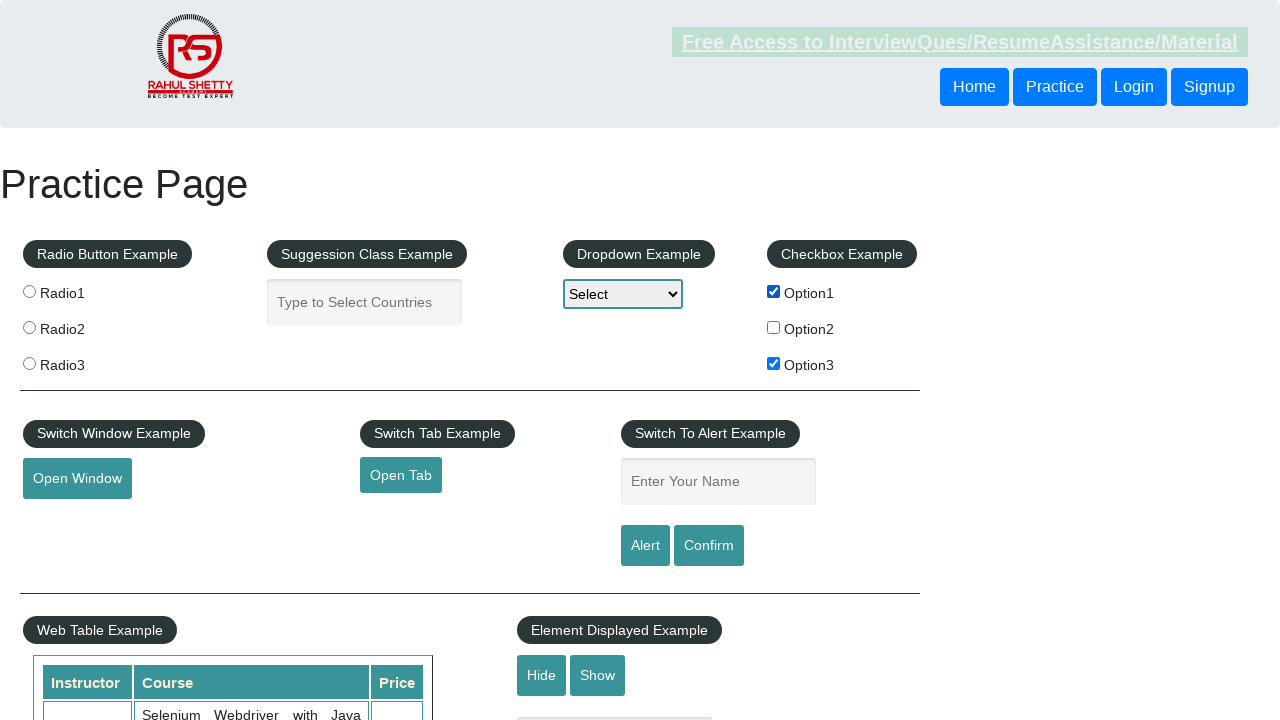

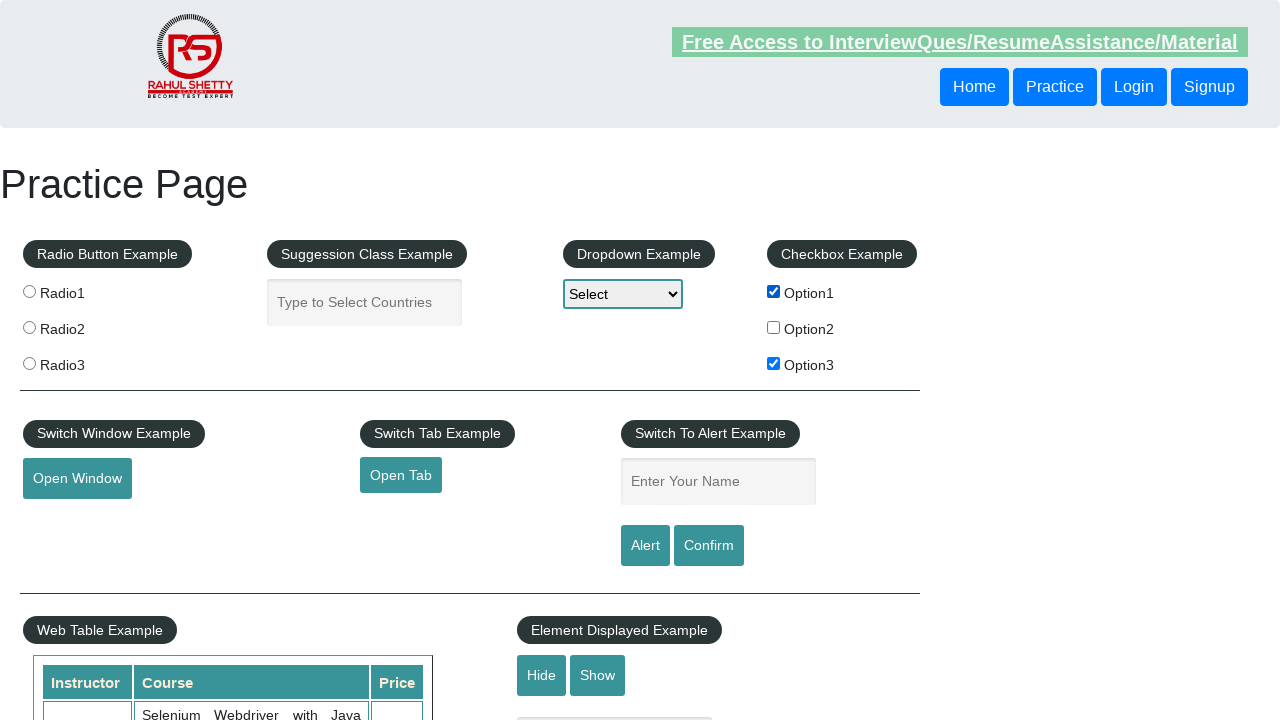